Tests drag and drop functionality by dragging an image element into a target box on a demo page

Starting URL: https://formy-project.herokuapp.com/dragdrop

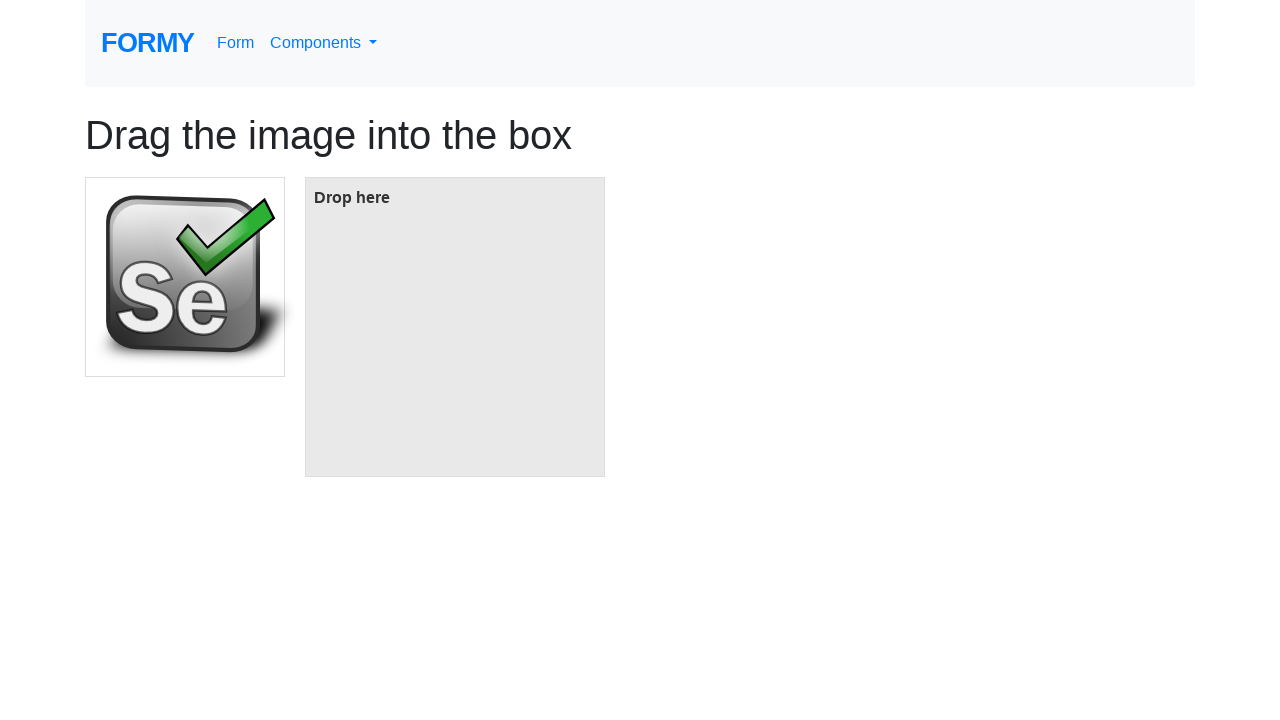

Navigated to drag and drop demo page
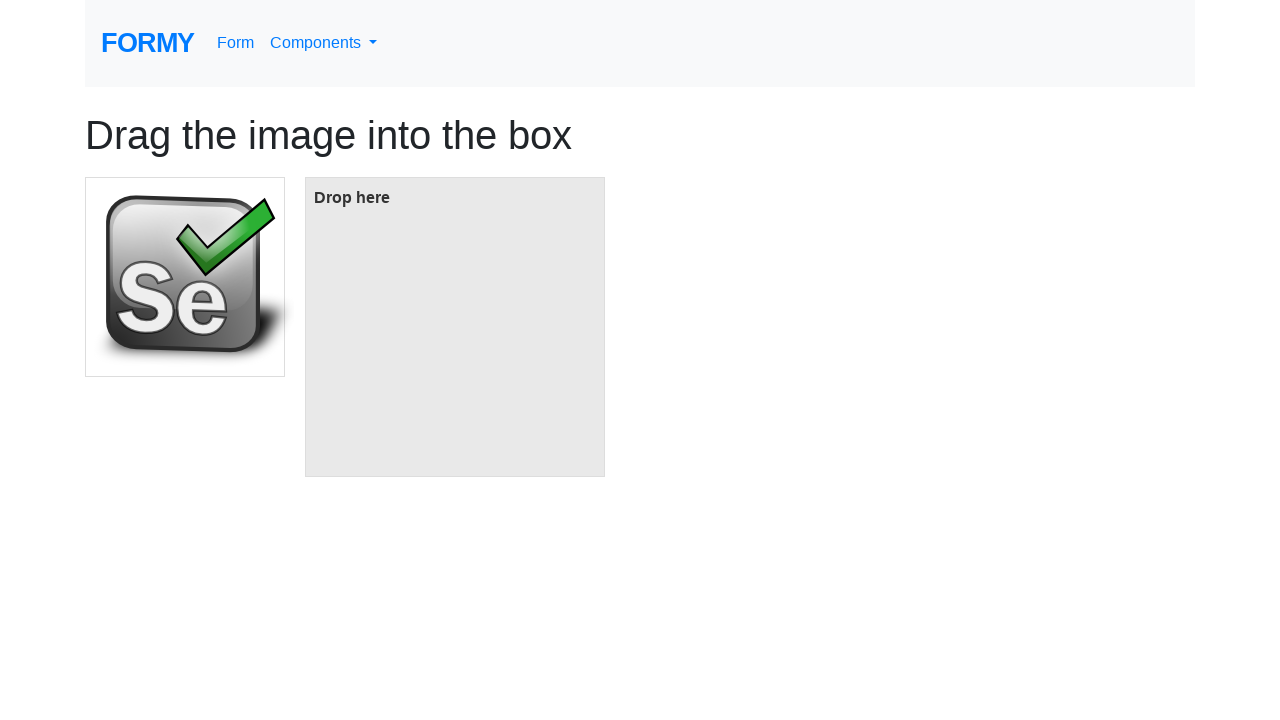

Located source image element
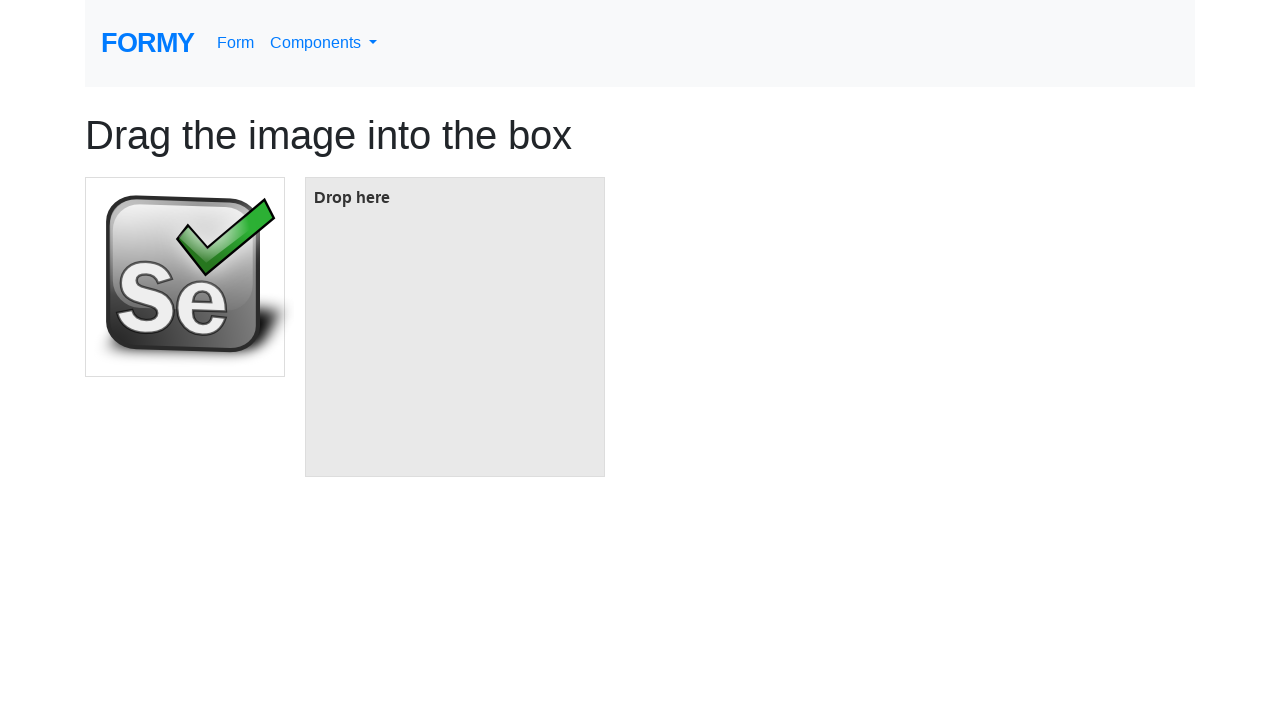

Located target box element
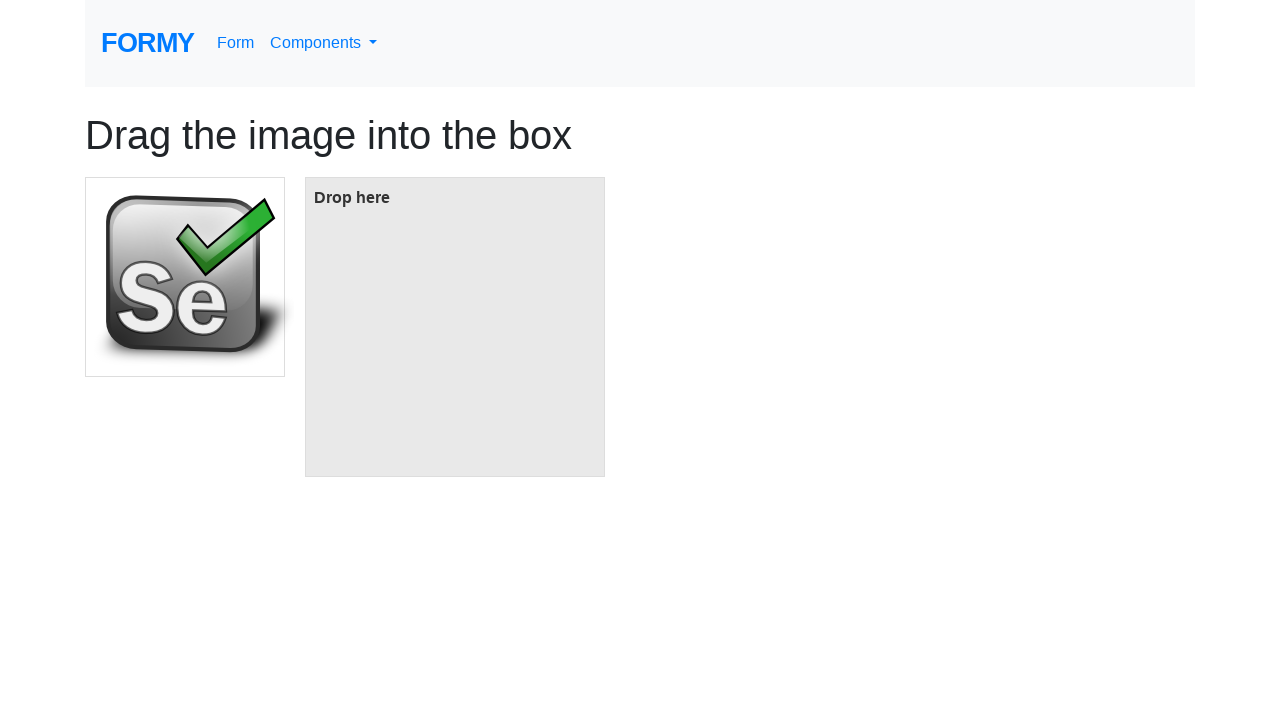

Dragged image element into target box at (455, 327)
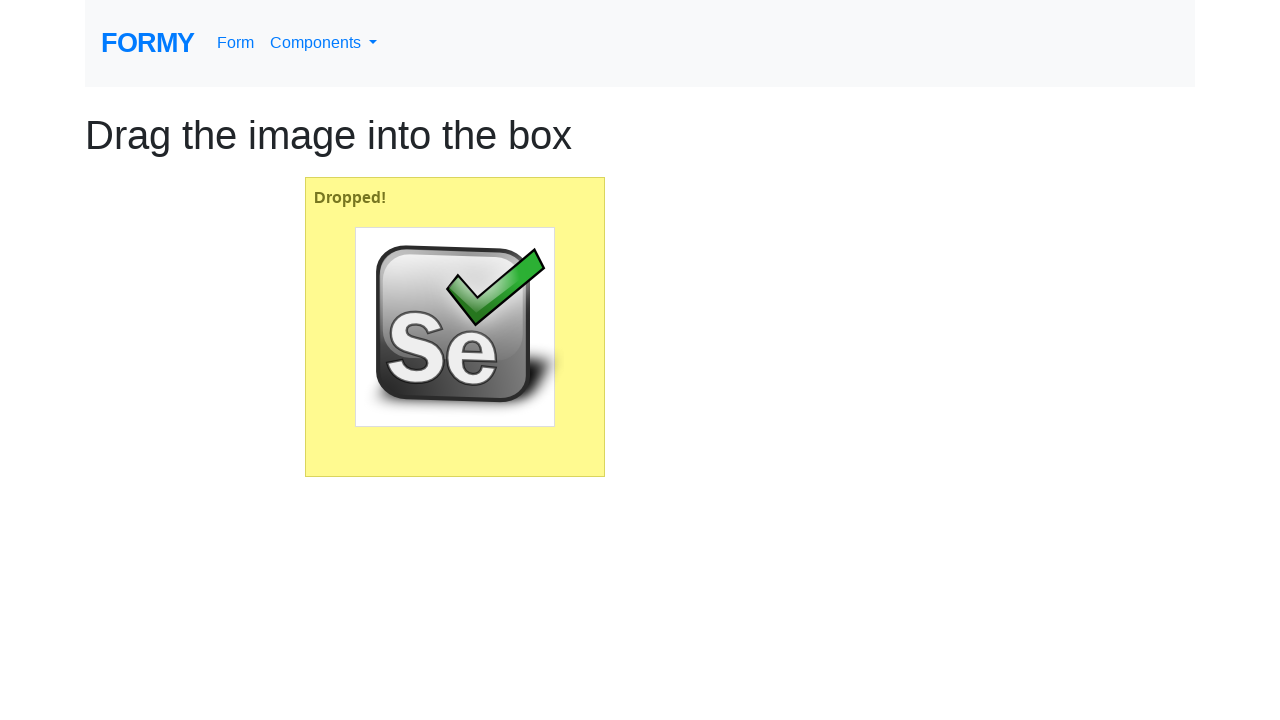

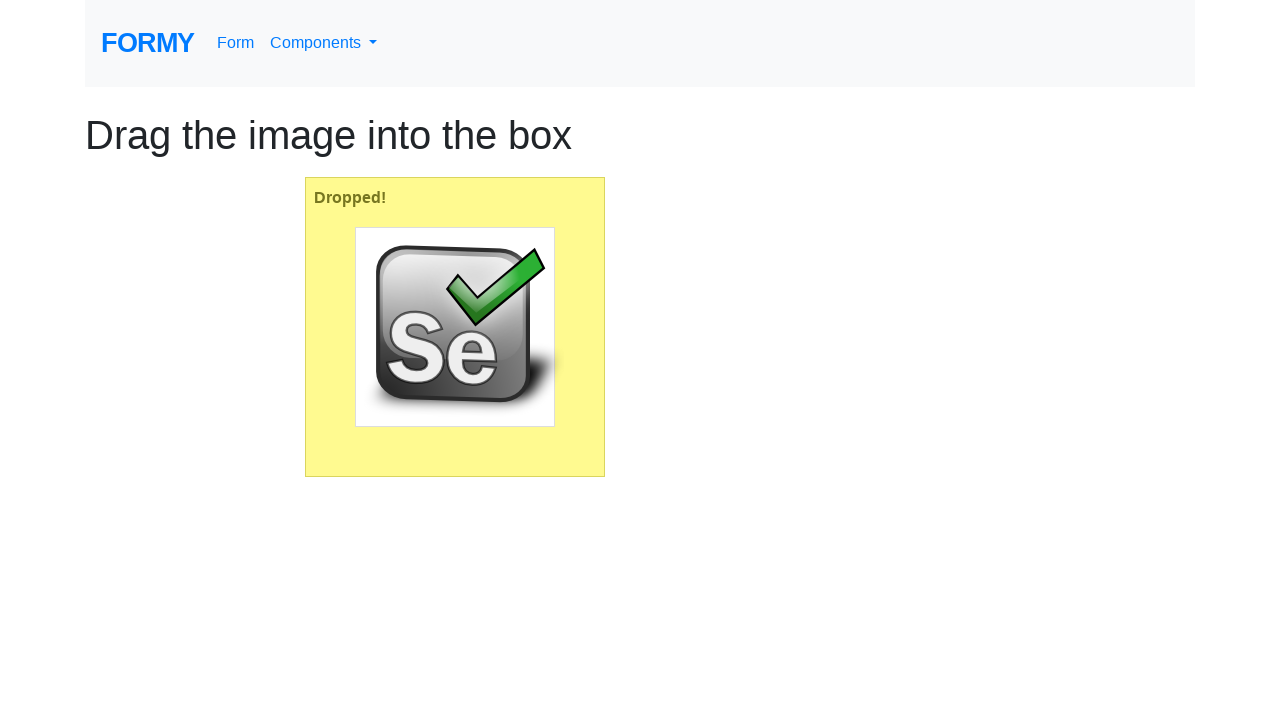